Tests dynamic controls by clicking a button and waiting for elements to disappear

Starting URL: https://the-internet.herokuapp.com/dynamic_controls

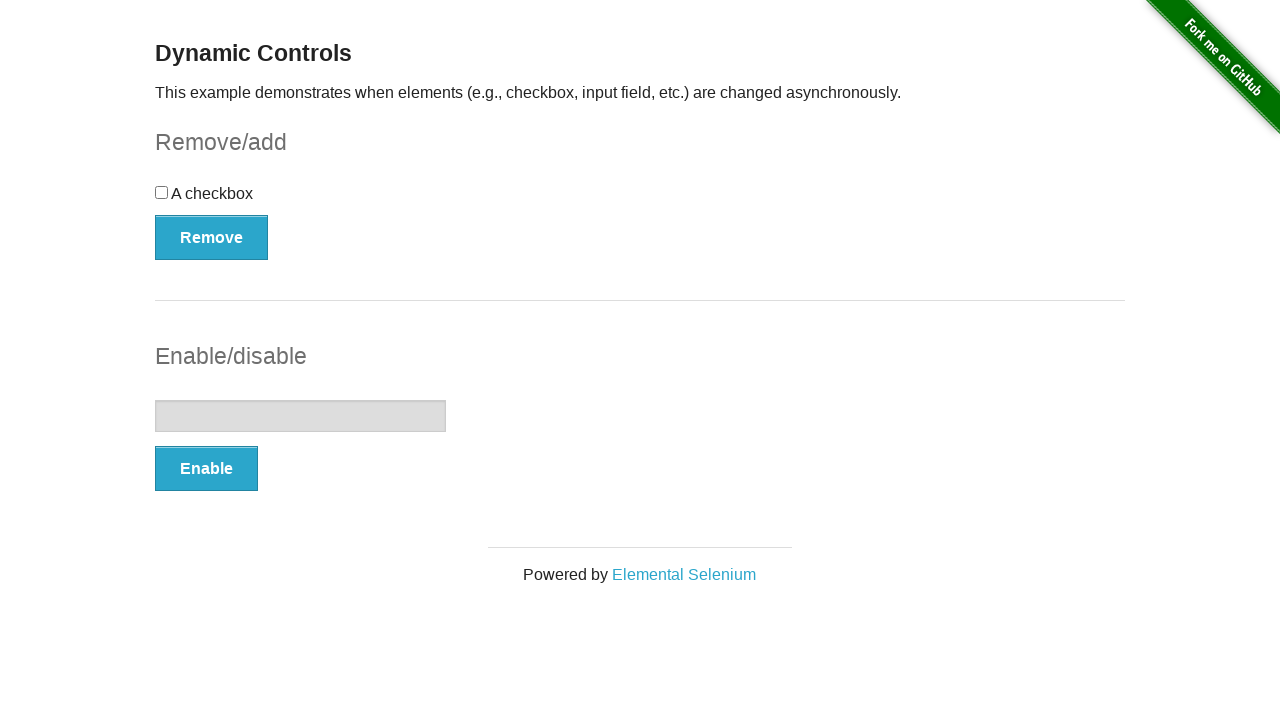

Clicked button to trigger element removal at (212, 237) on button
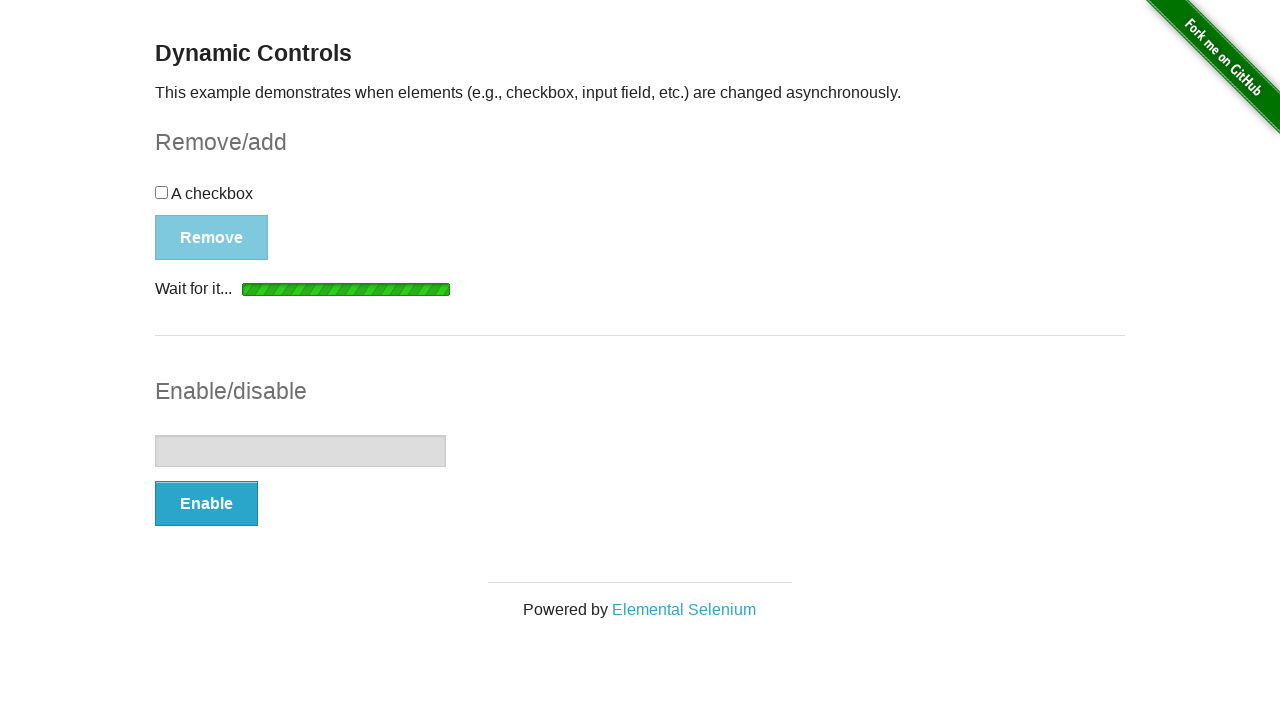

Waited for 'Wait for it...' text to disappear
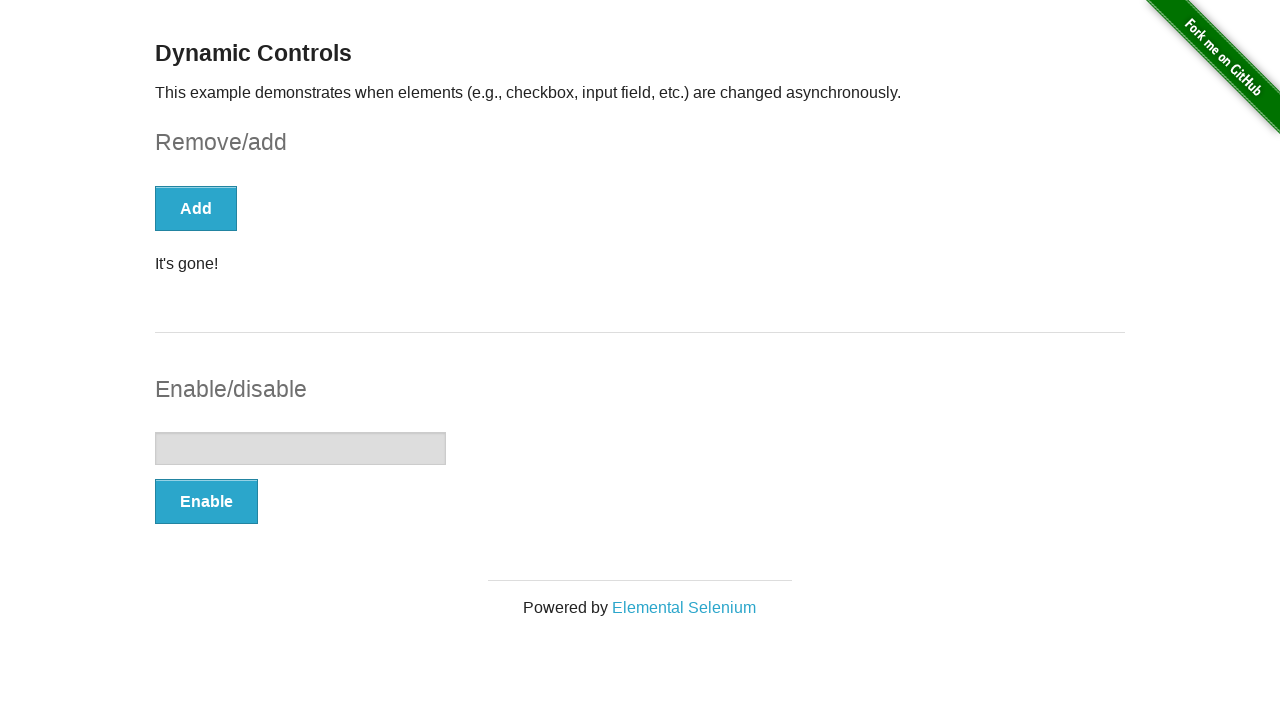

Verified 'It's gone!' message is now visible
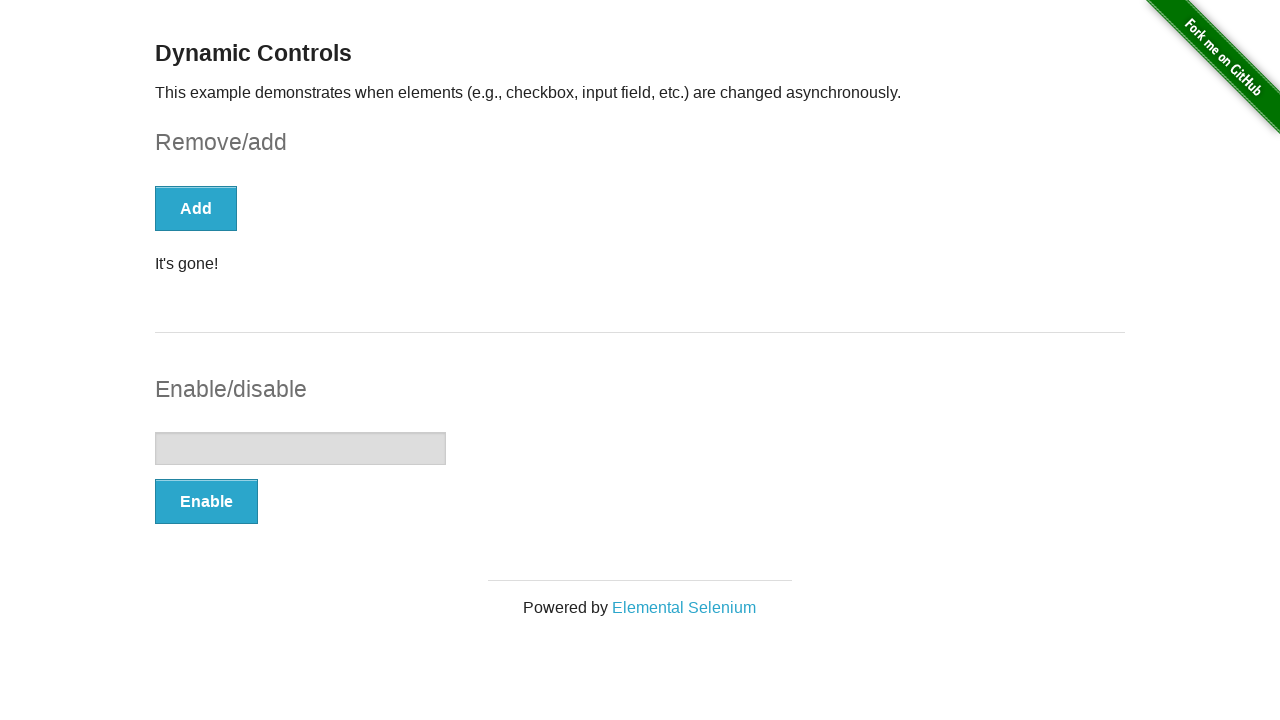

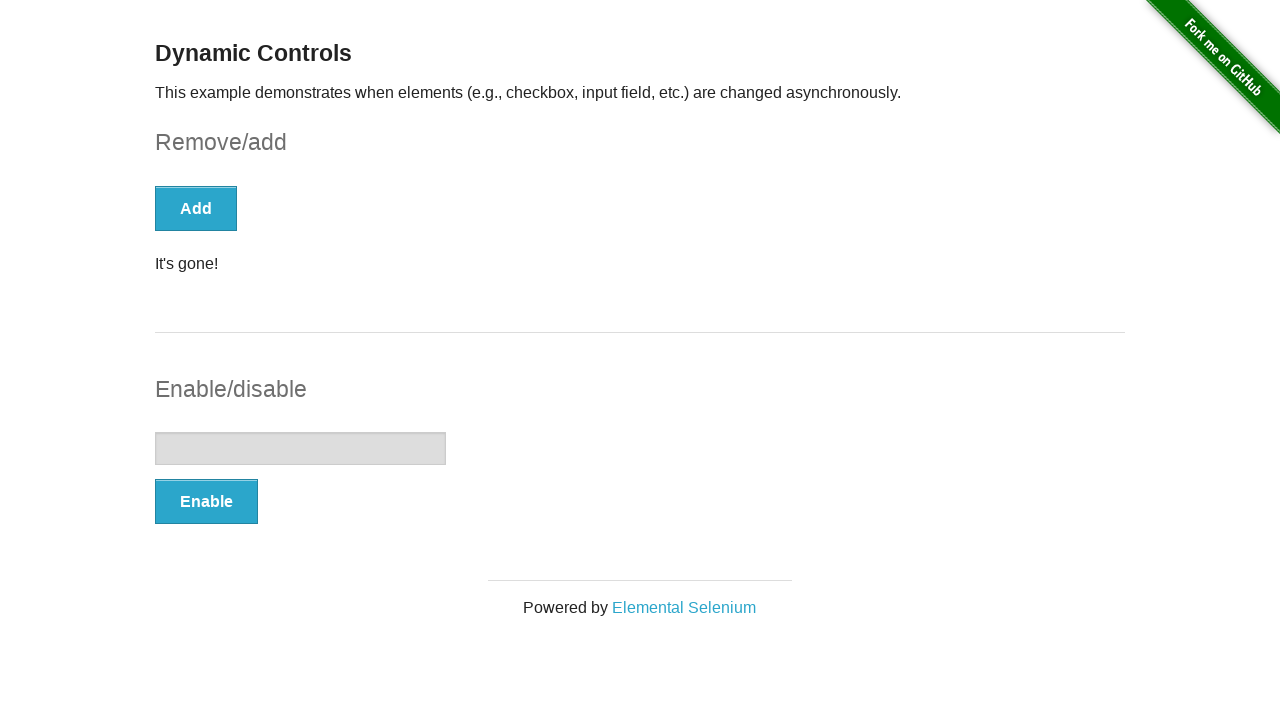